Tests dynamic dropdown/autocomplete functionality by typing a country code and selecting from suggestions

Starting URL: https://codenboxautomationlab.com/practice/

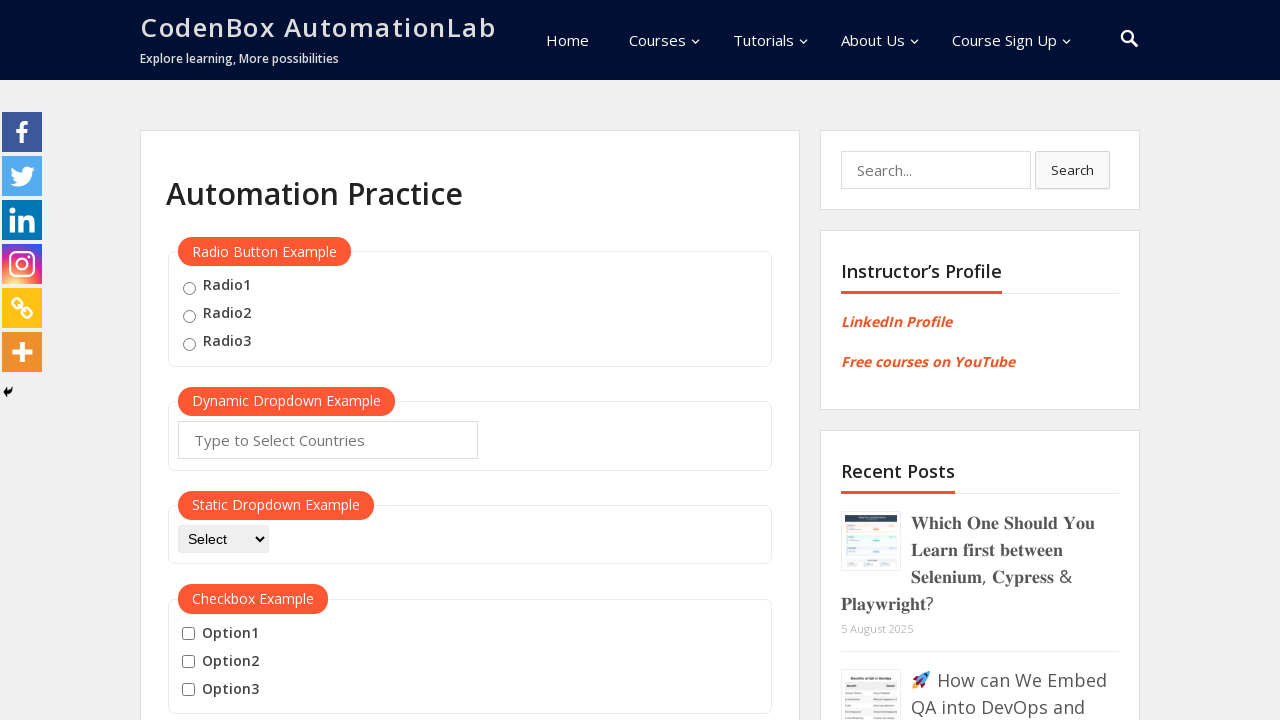

Typed 'US' country code in autocomplete field on #autocomplete
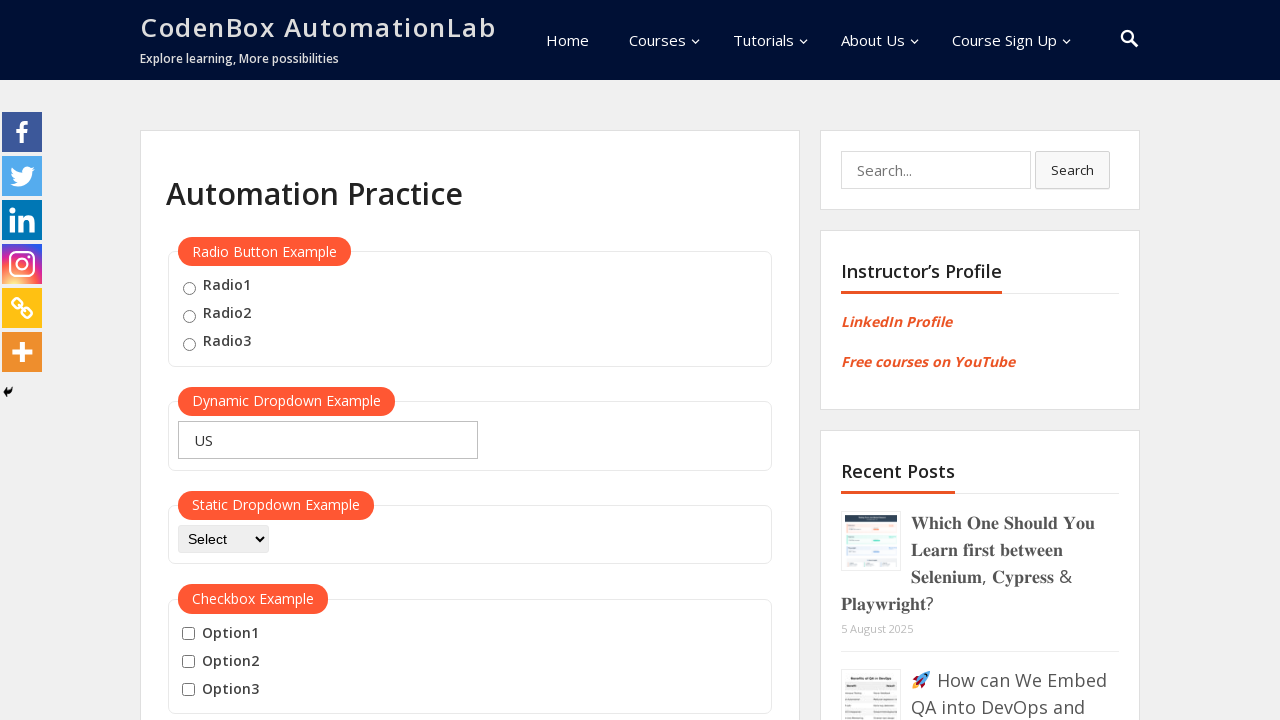

Waited 1000ms for dropdown suggestions to appear
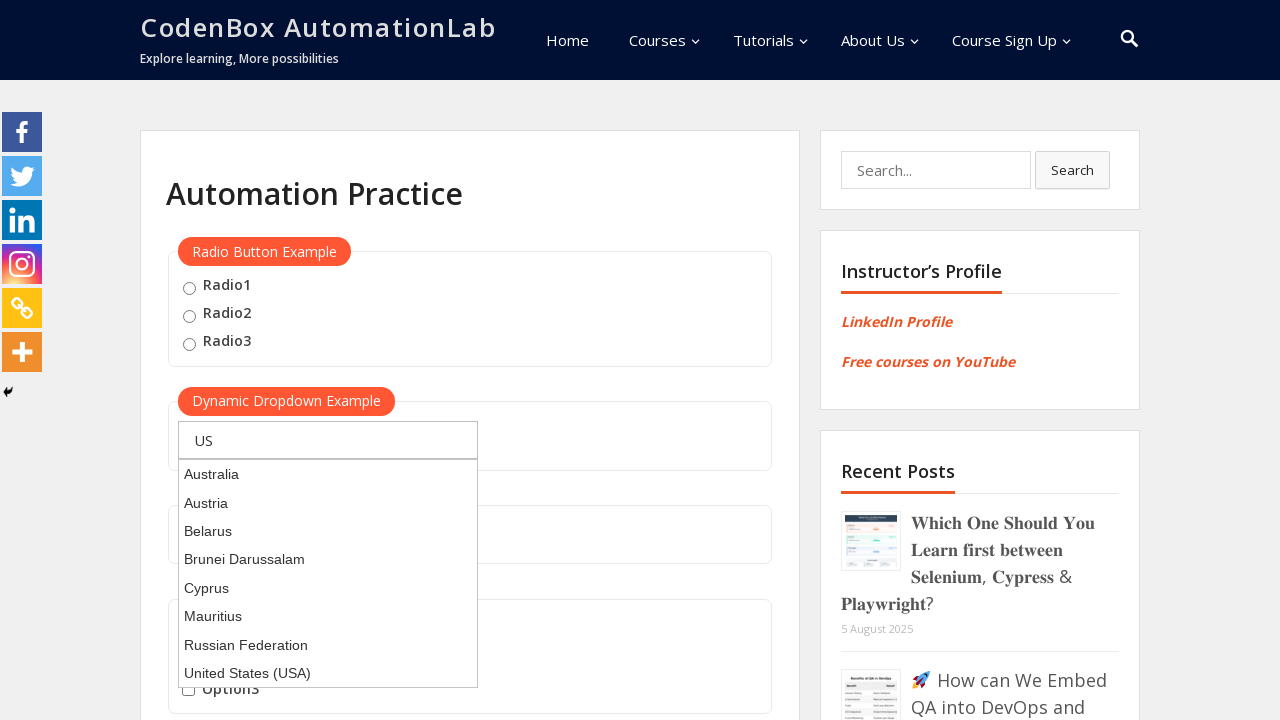

Pressed ArrowDown to navigate to first suggestion
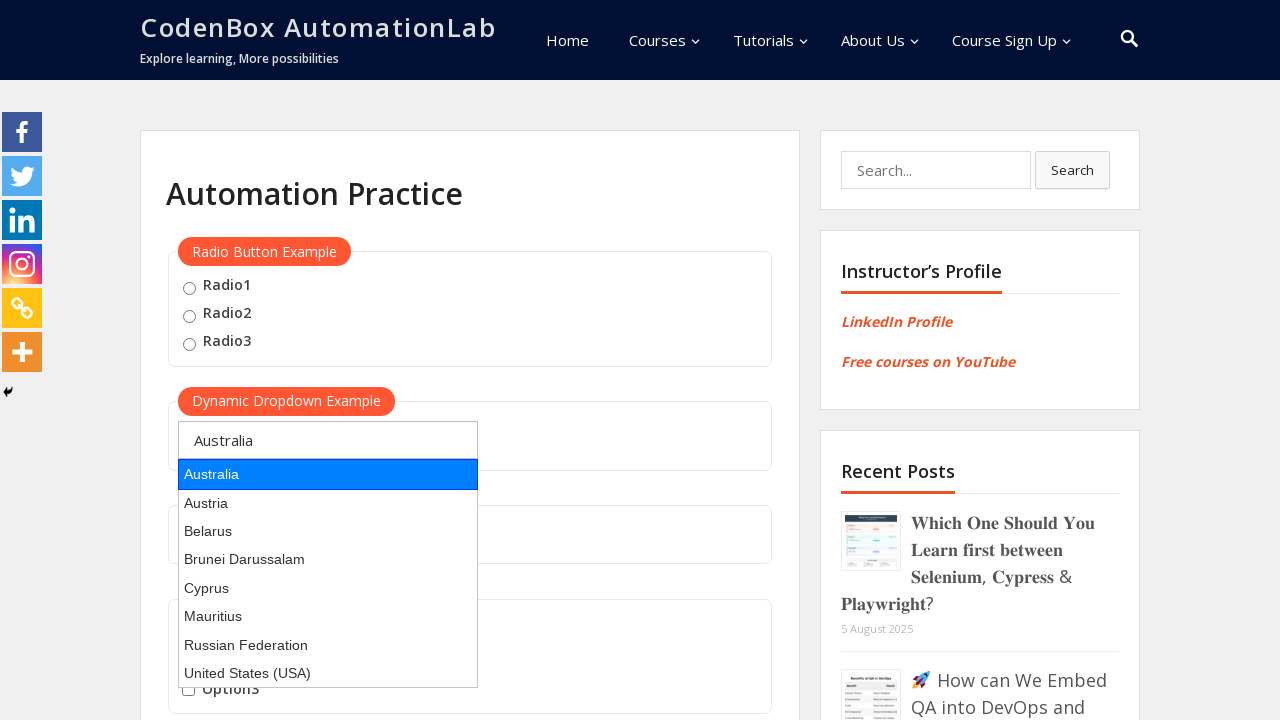

Pressed Enter to select the highlighted suggestion
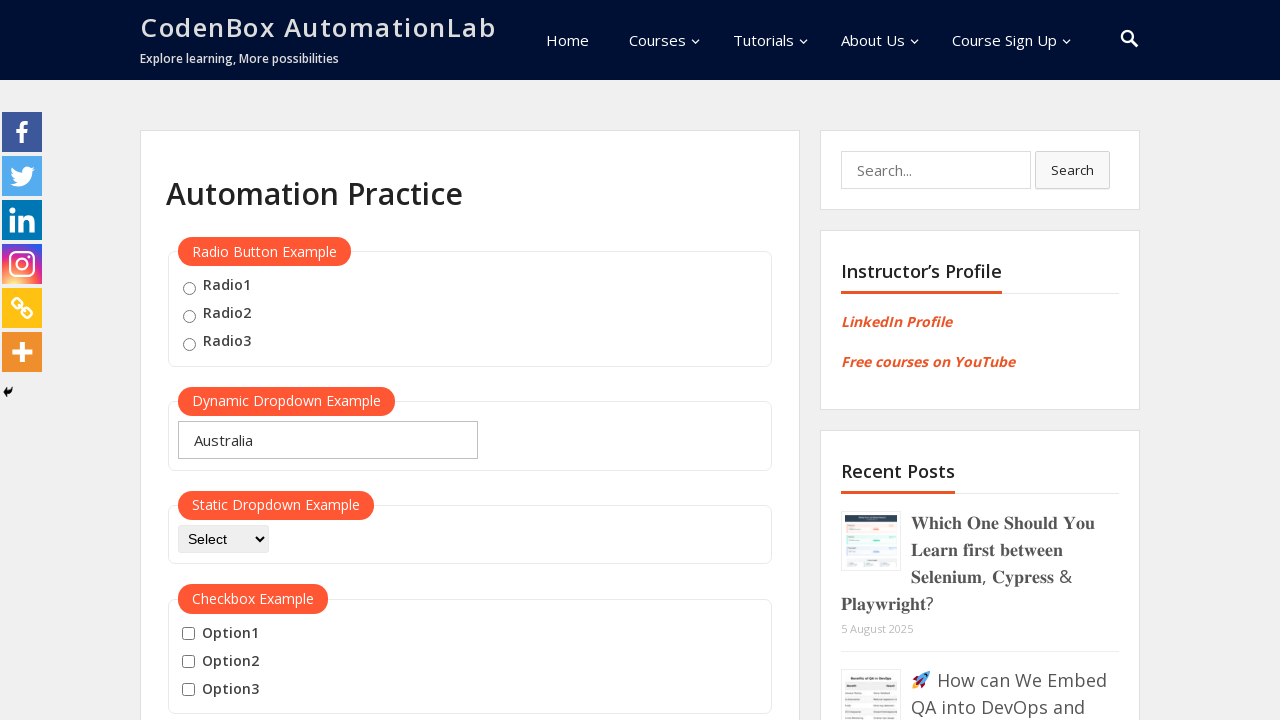

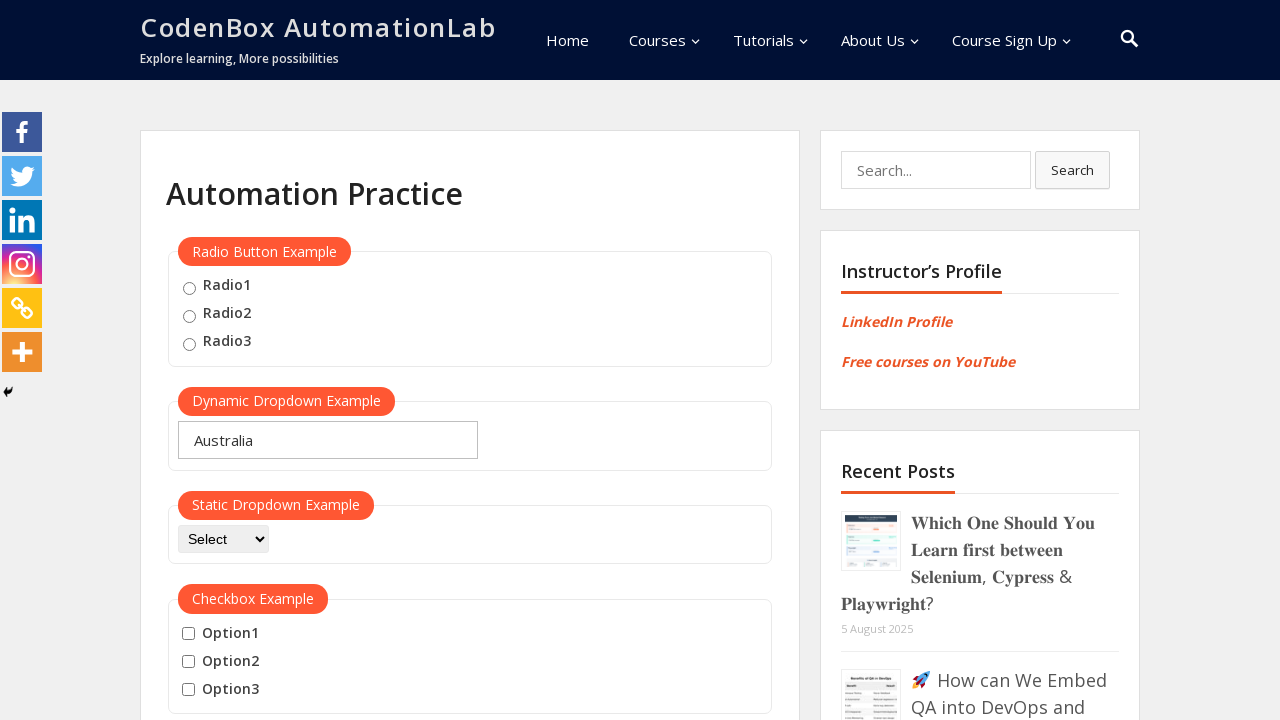